Tests form filling within an iframe by entering first name and last name values on an add-to-cart page

Starting URL: https://grotechminds.com/add-to-cart/

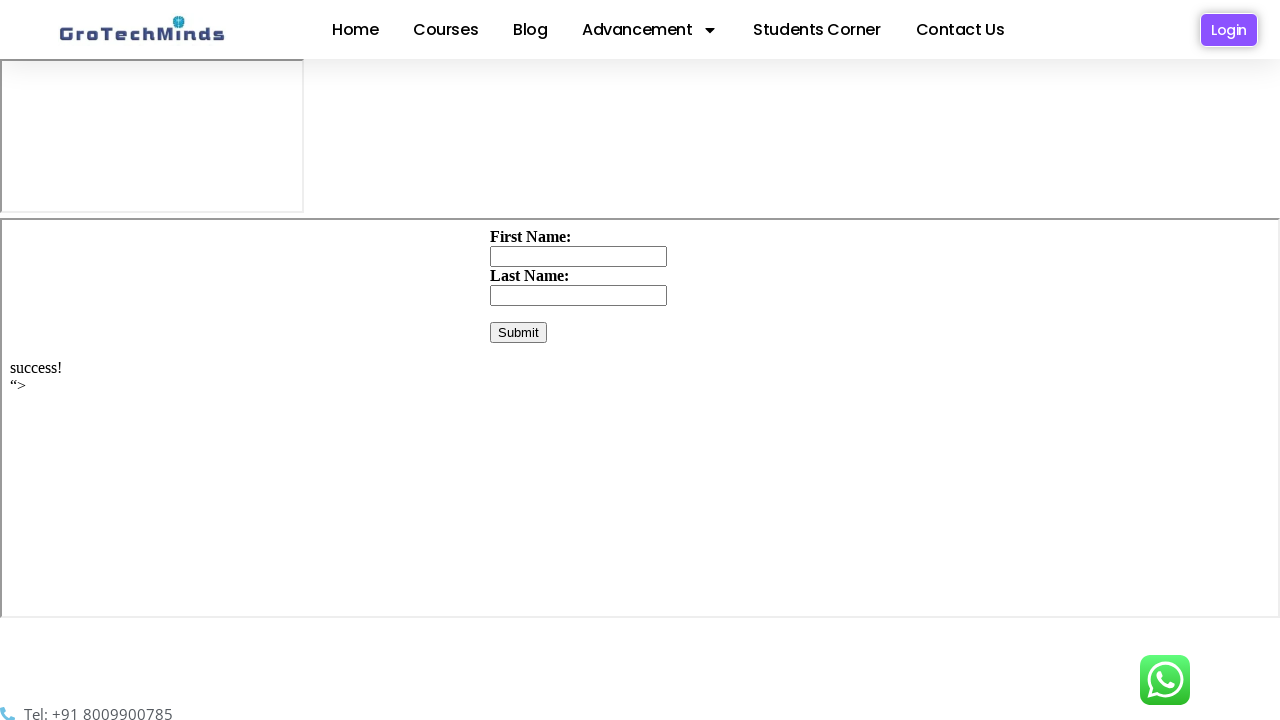

Located iframe with name 'frame'
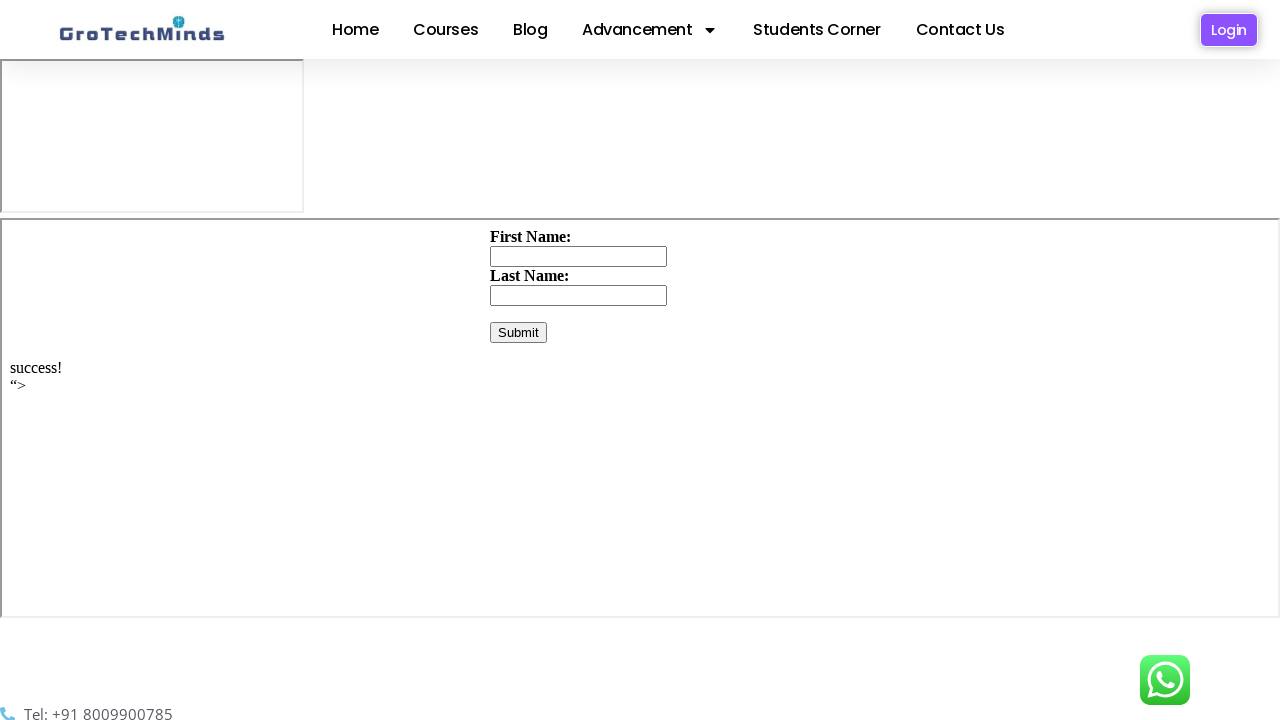

Filled first name field with 'ABC' on iframe[name='frame'] >> internal:control=enter-frame >> #firstName
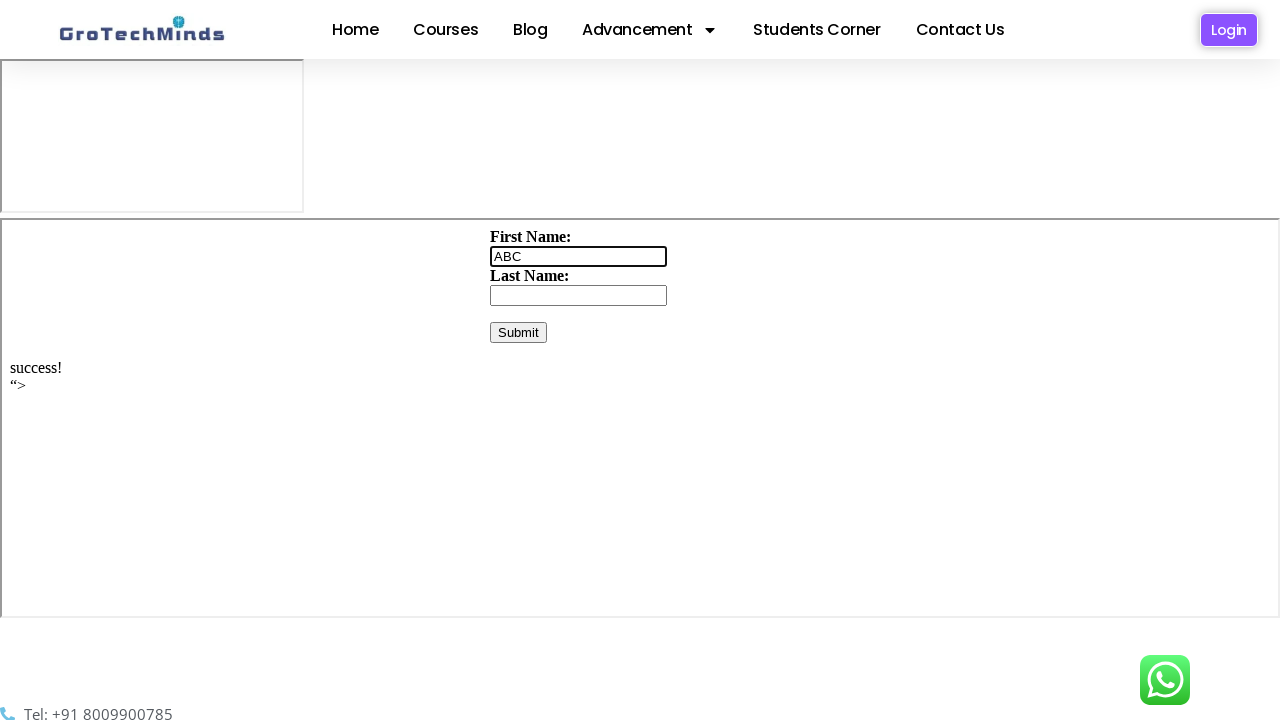

Filled last name field with 'Test@1234' on iframe[name='frame'] >> internal:control=enter-frame >> [name='lastName']
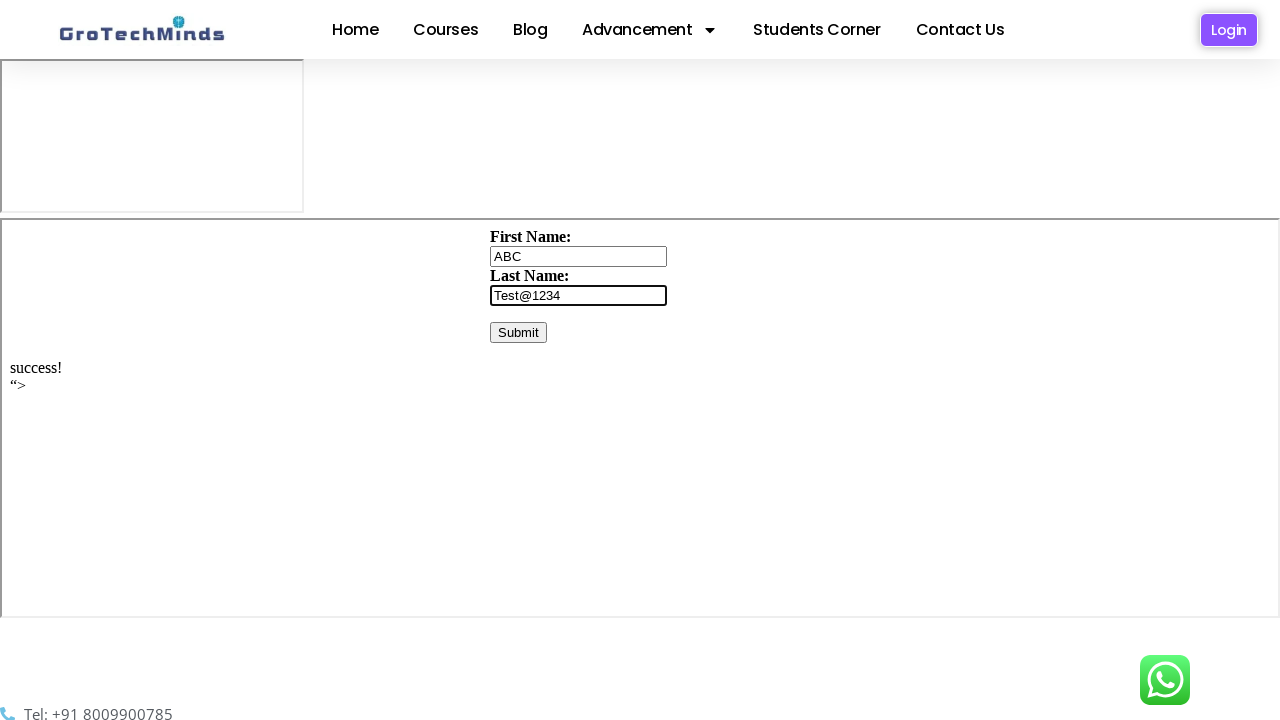

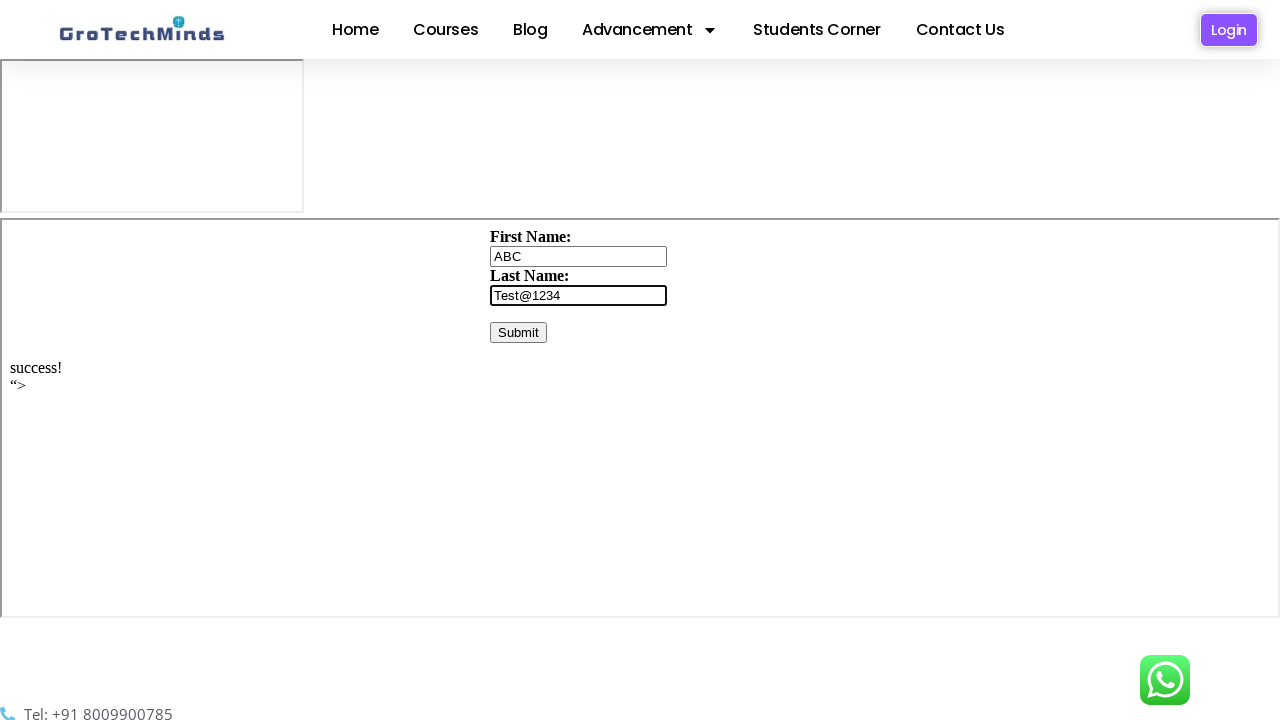